Tests a slow calculator by setting a delay value, then clicking buttons to calculate 7 + 8, and waiting for the result to appear.

Starting URL: https://bonigarcia.dev/selenium-webdriver-java/slow-calculator.html

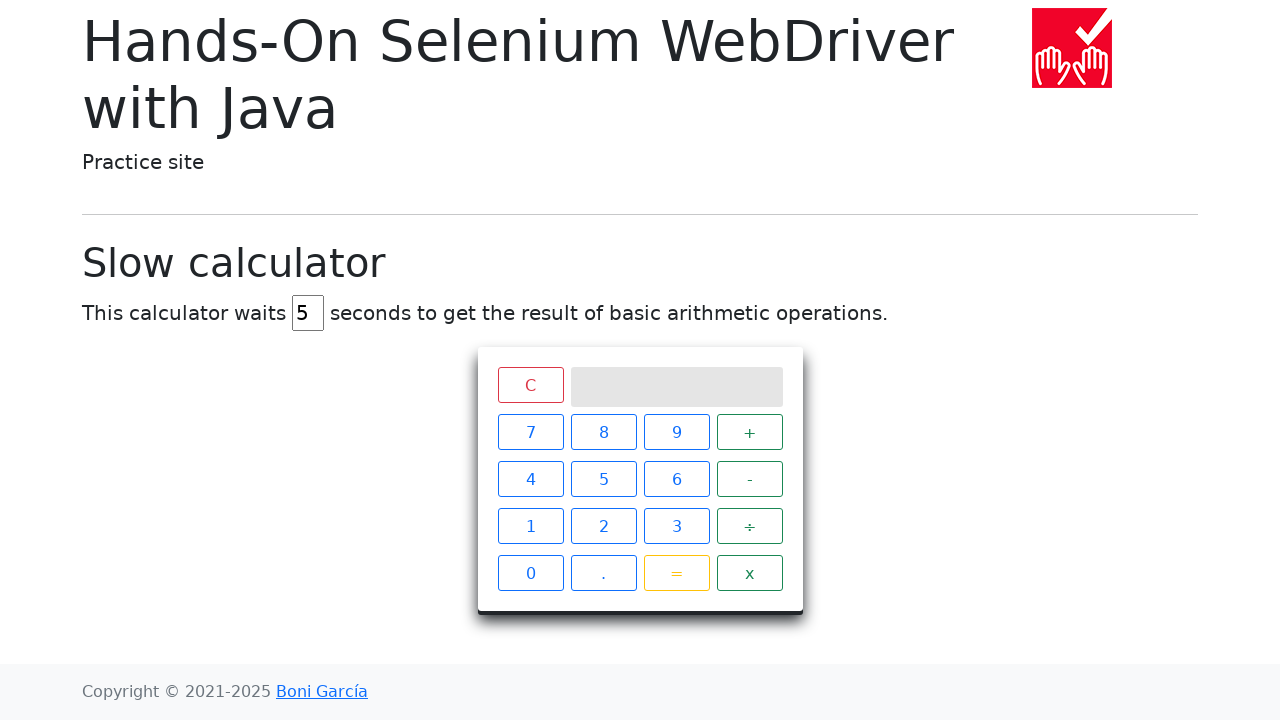

Navigated to slow calculator page
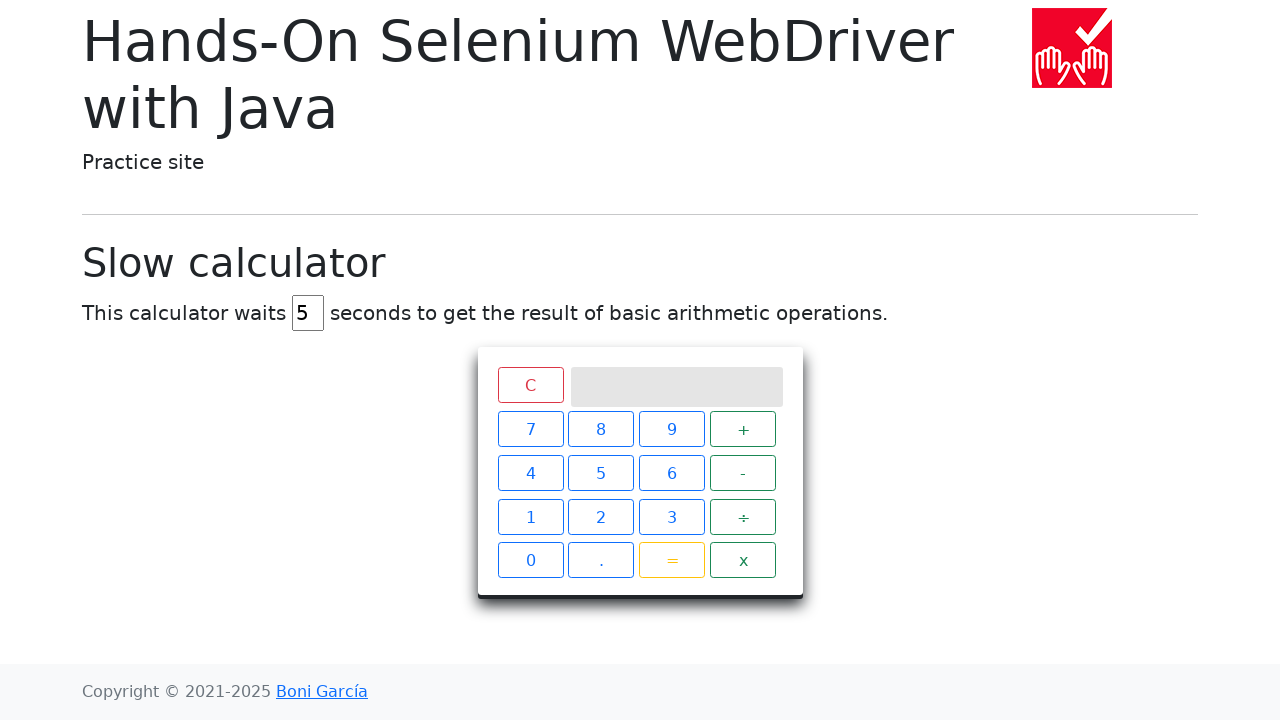

Cleared delay field on #delay
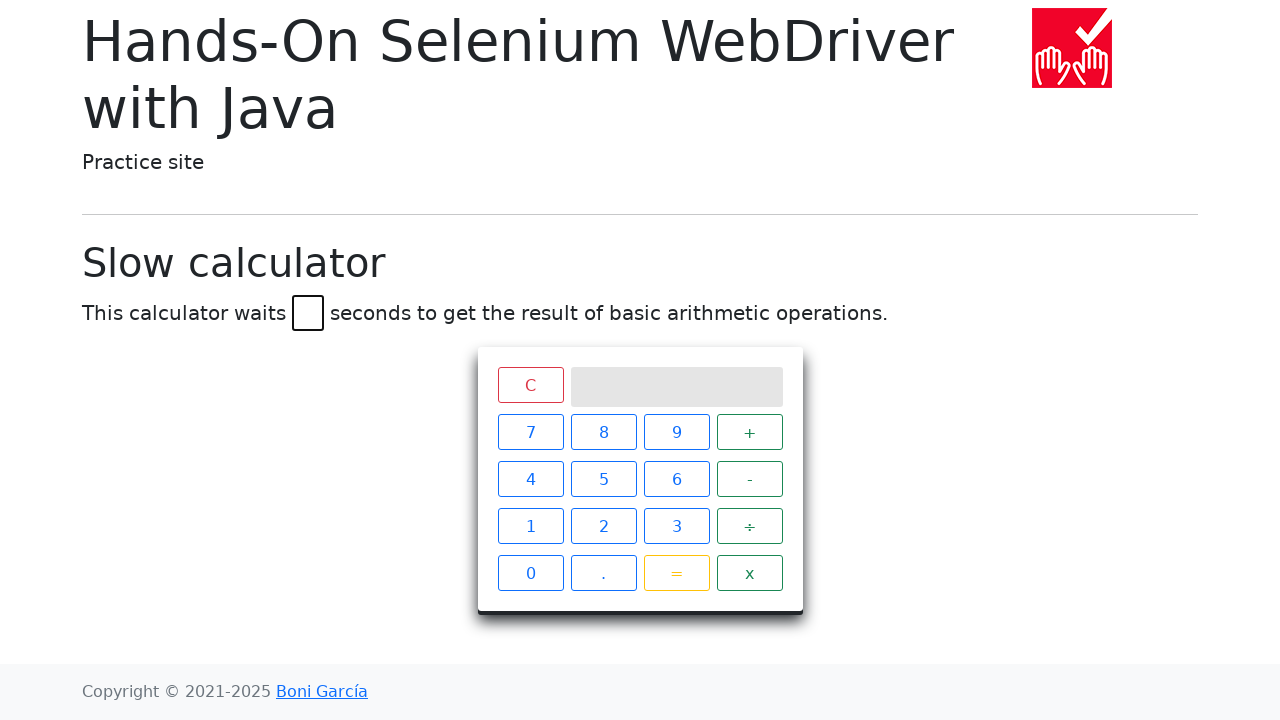

Set delay value to 45 on #delay
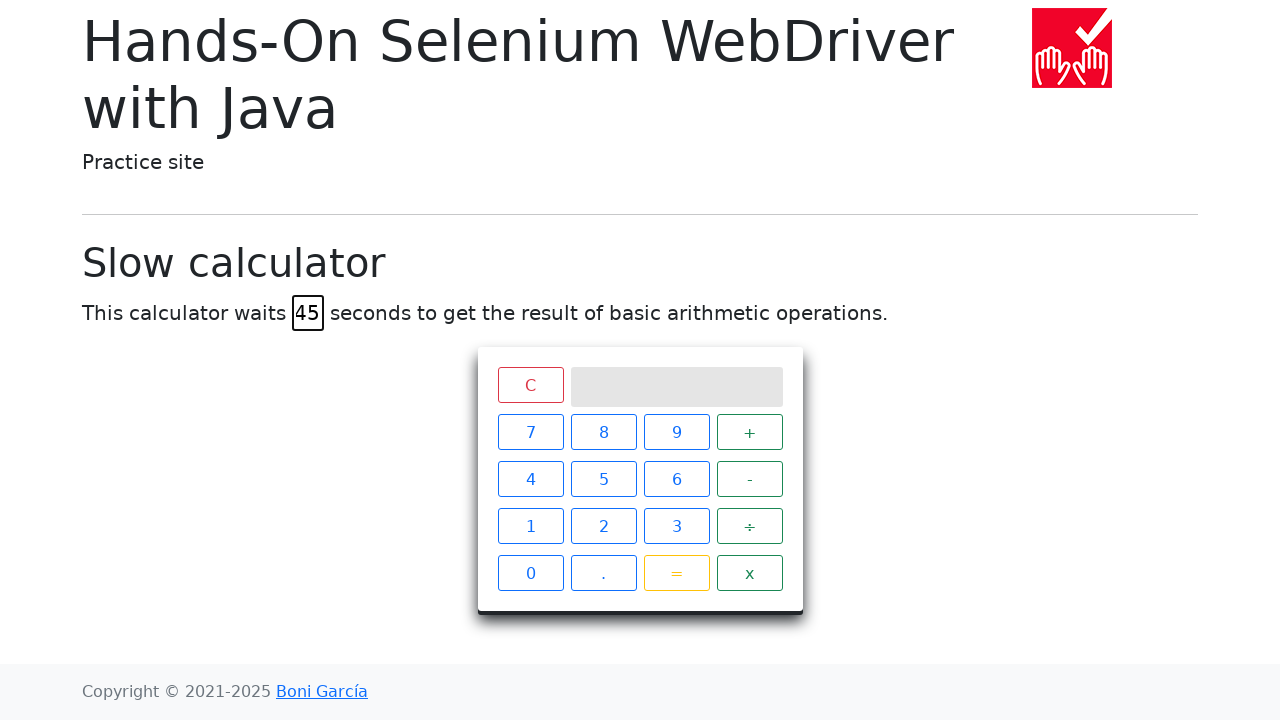

Clicked calculator button 7 at (530, 432) on xpath=//span[@class='btn btn-outline-primary' and text()='7']
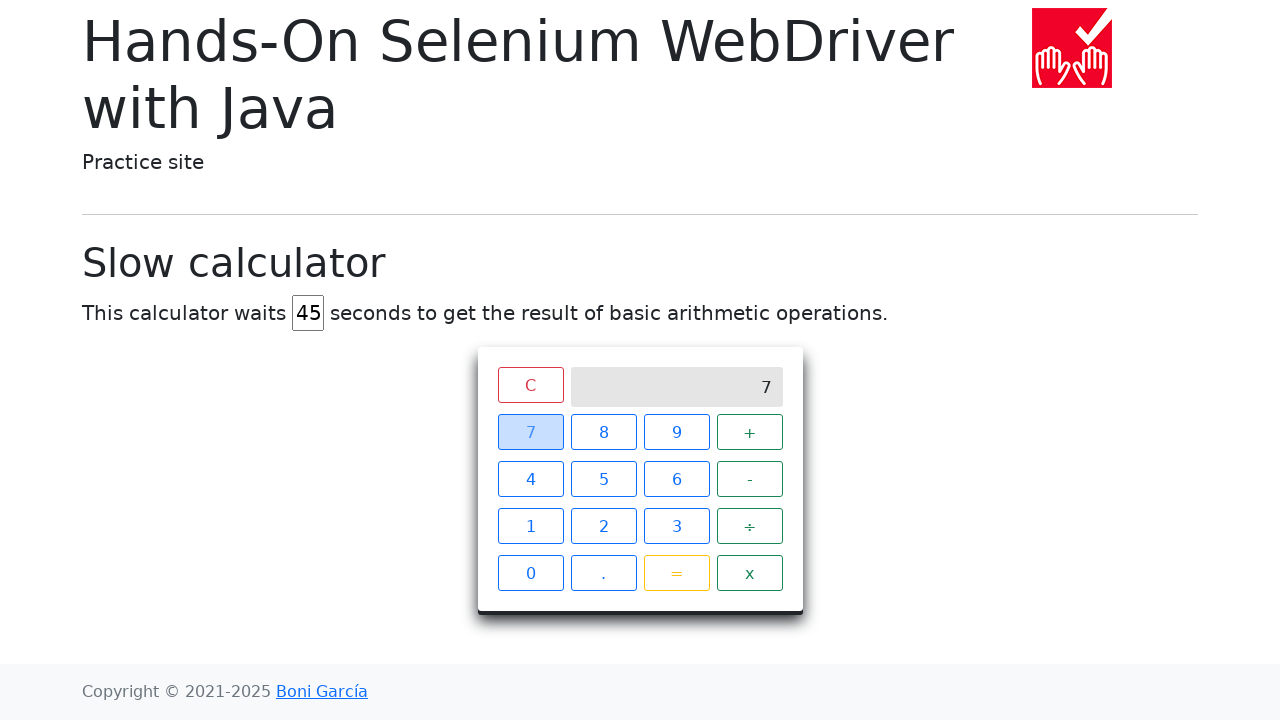

Clicked plus operator button at (750, 432) on xpath=//span[@class='operator btn btn-outline-success' and text()='+']
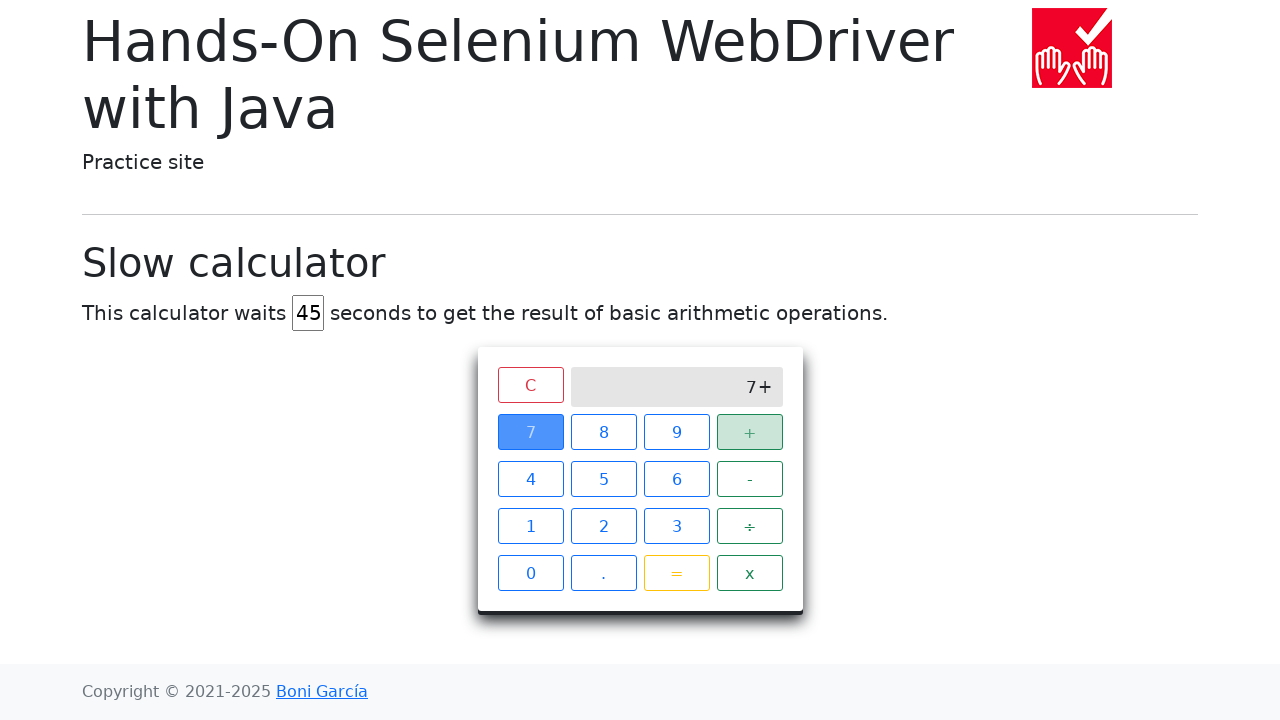

Clicked calculator button 8 at (604, 432) on xpath=//span[@class='btn btn-outline-primary' and text()='8']
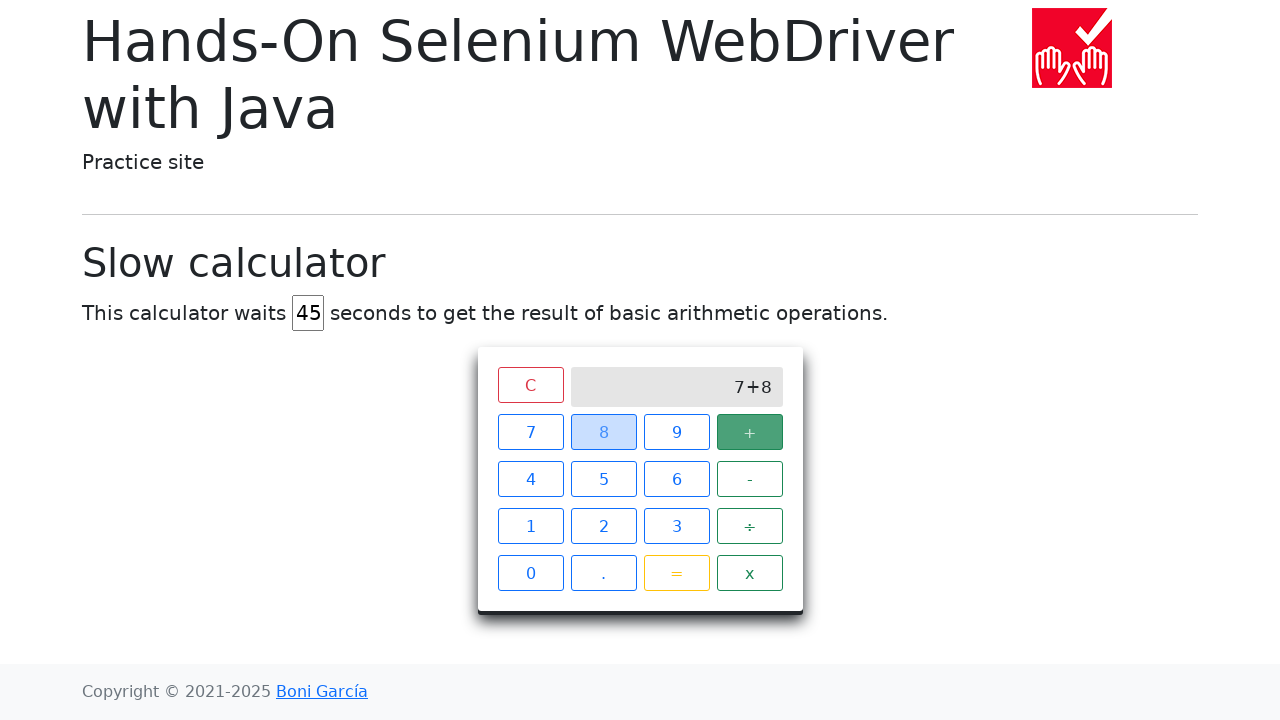

Clicked equals button to calculate result at (676, 573) on xpath=//span[@class='btn btn-outline-warning' and text()='=']
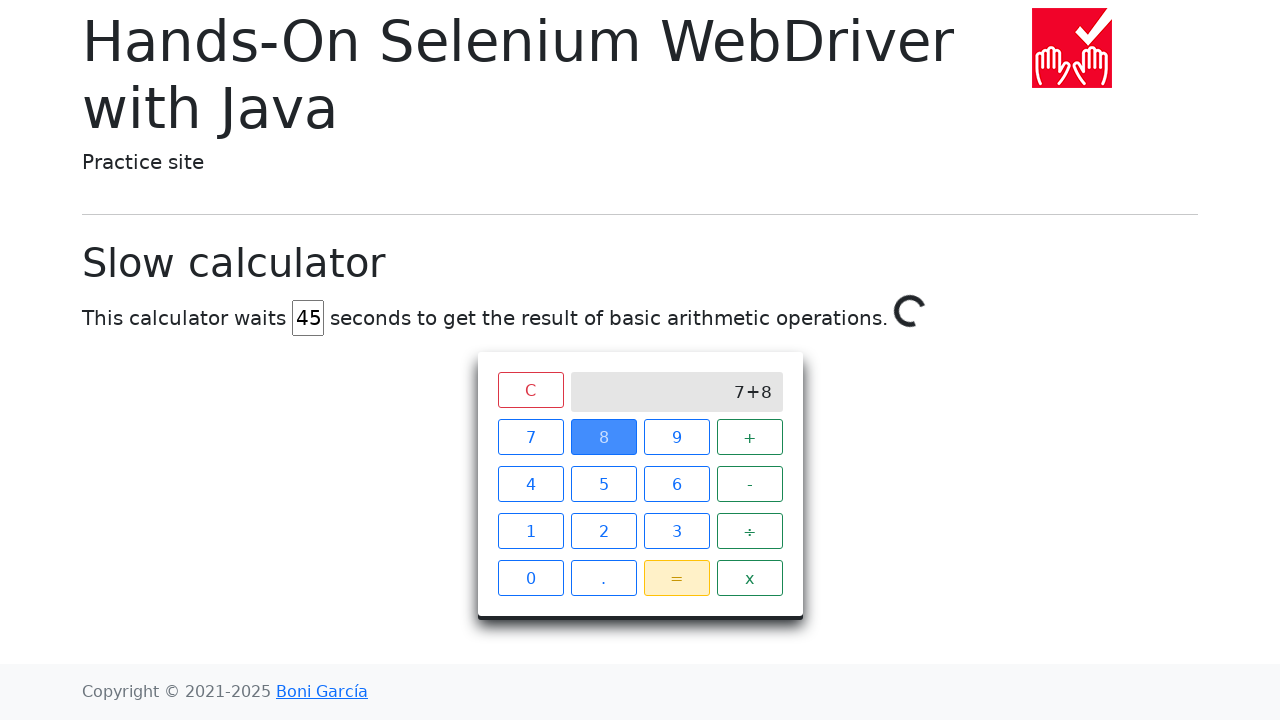

Result '15' appeared in calculator display
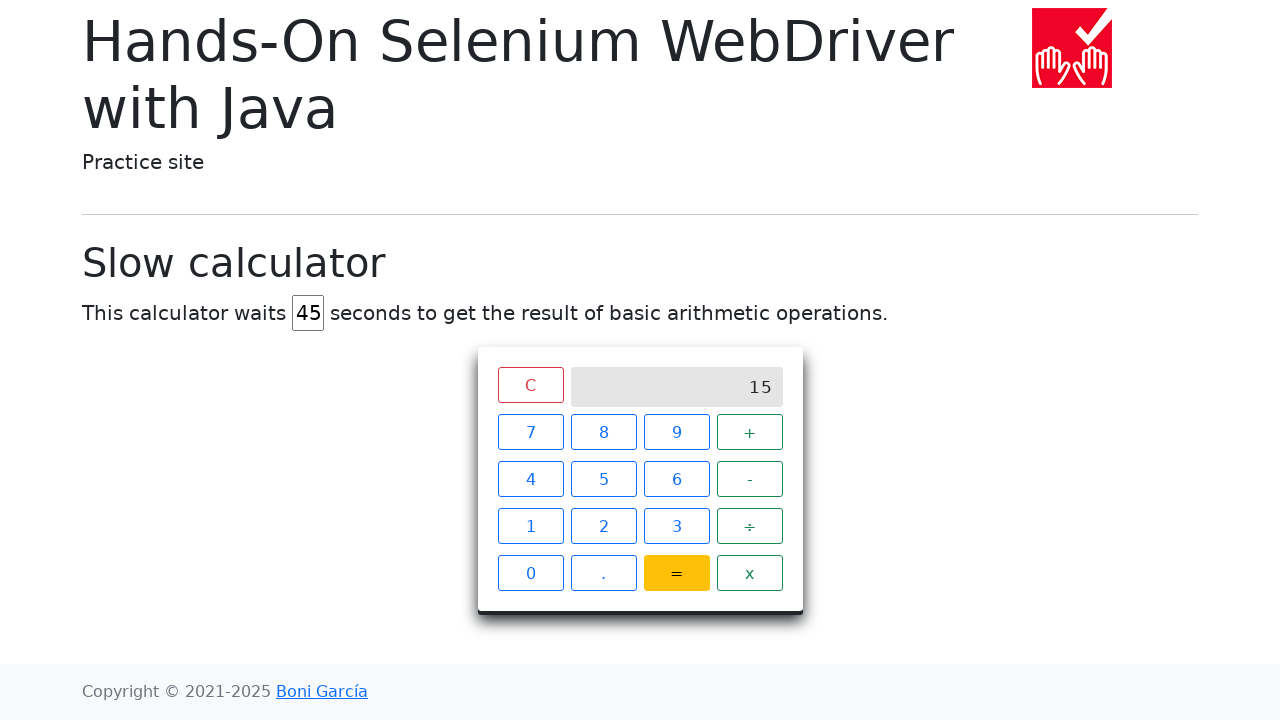

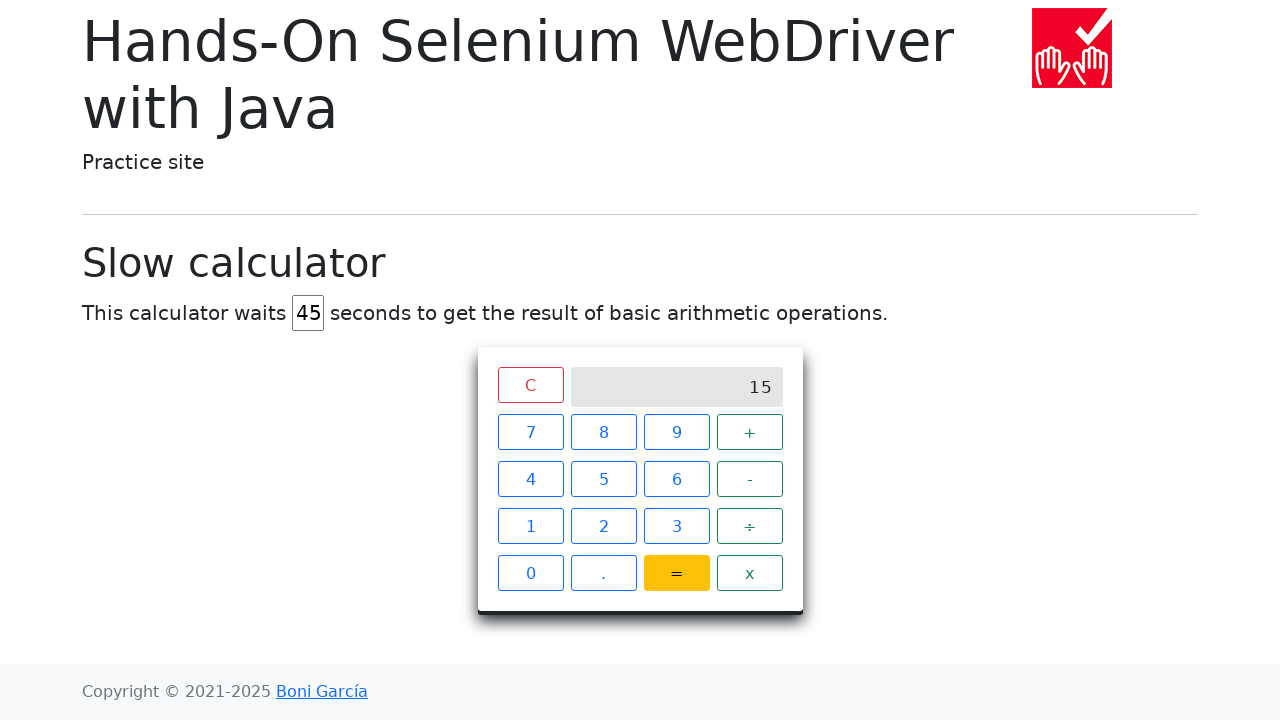